Tests dynamic loading functionality by clicking a start button and waiting for hidden content to become visible, then verifying the loaded text.

Starting URL: https://the-internet.herokuapp.com/dynamic_loading/1

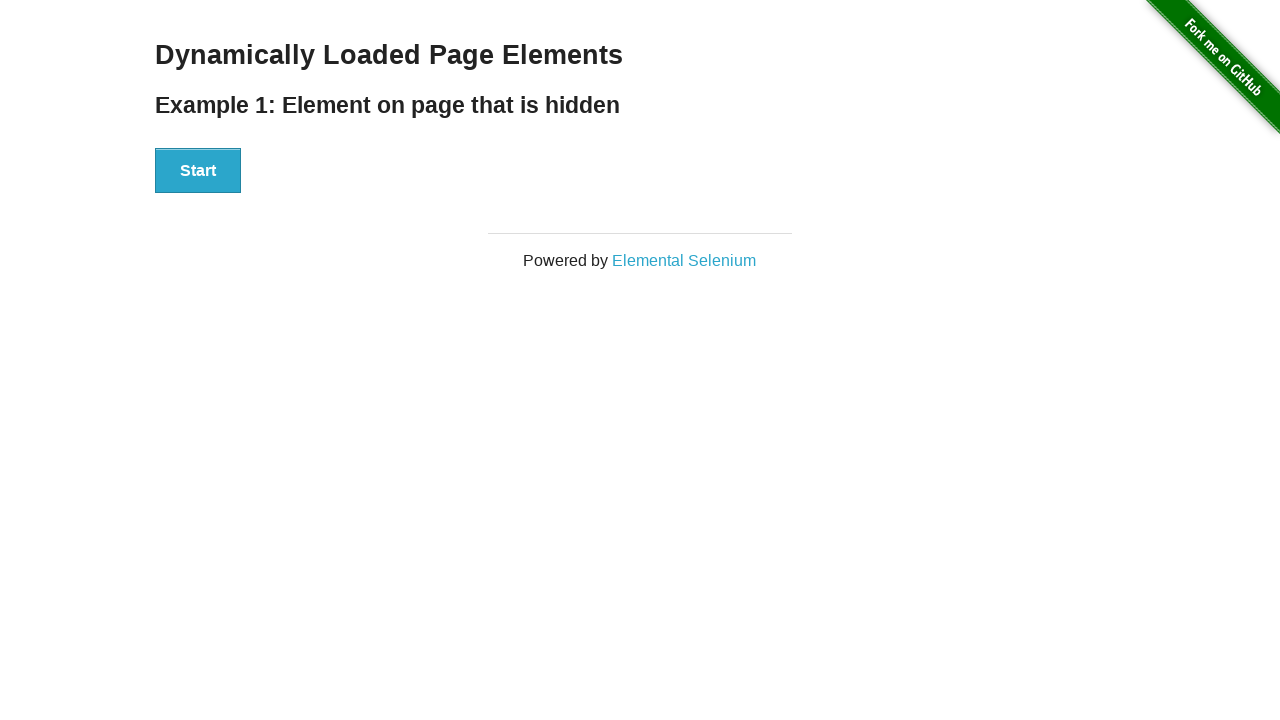

Navigated to dynamic loading test page
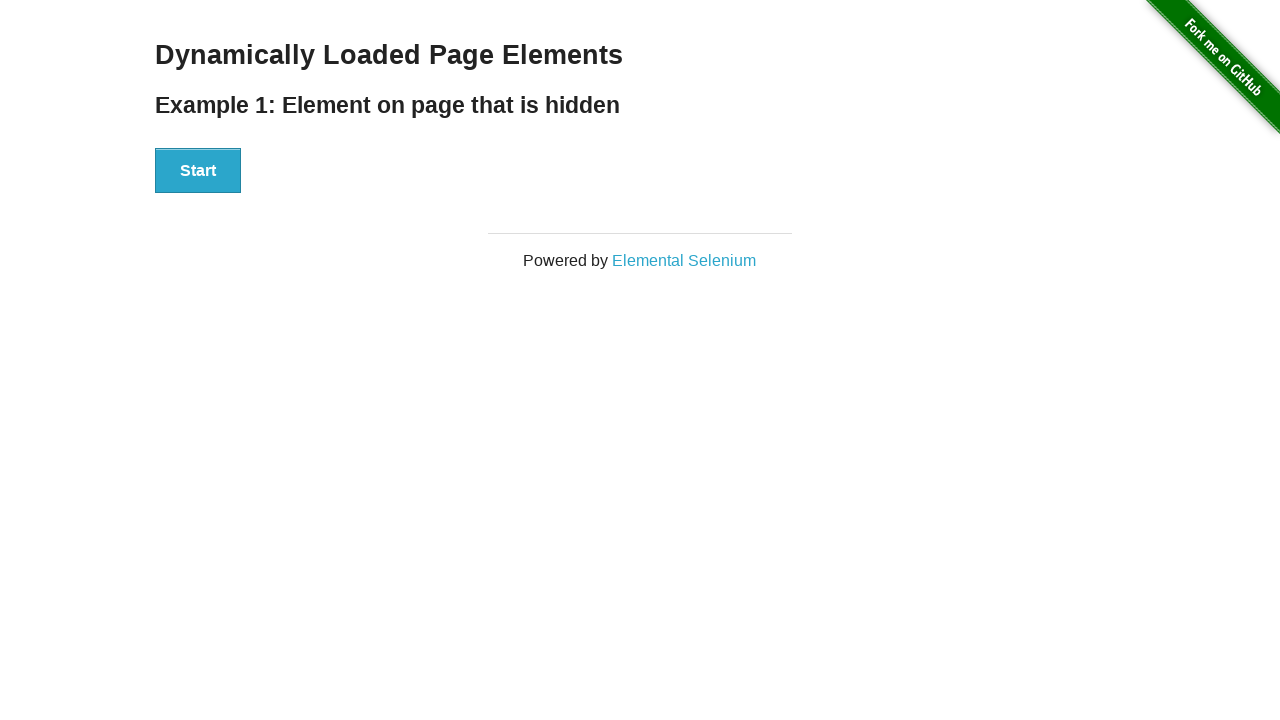

Clicked start button to trigger dynamic loading at (198, 171) on #start button
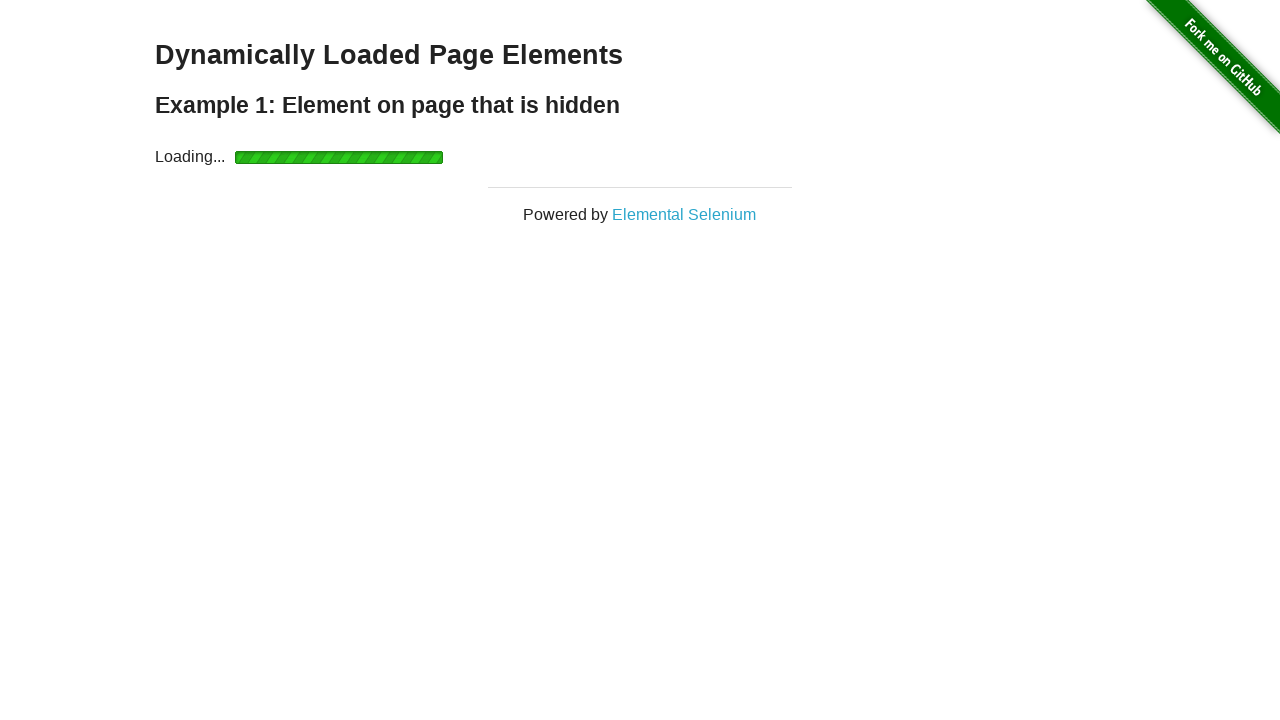

Waited for hidden content to become visible
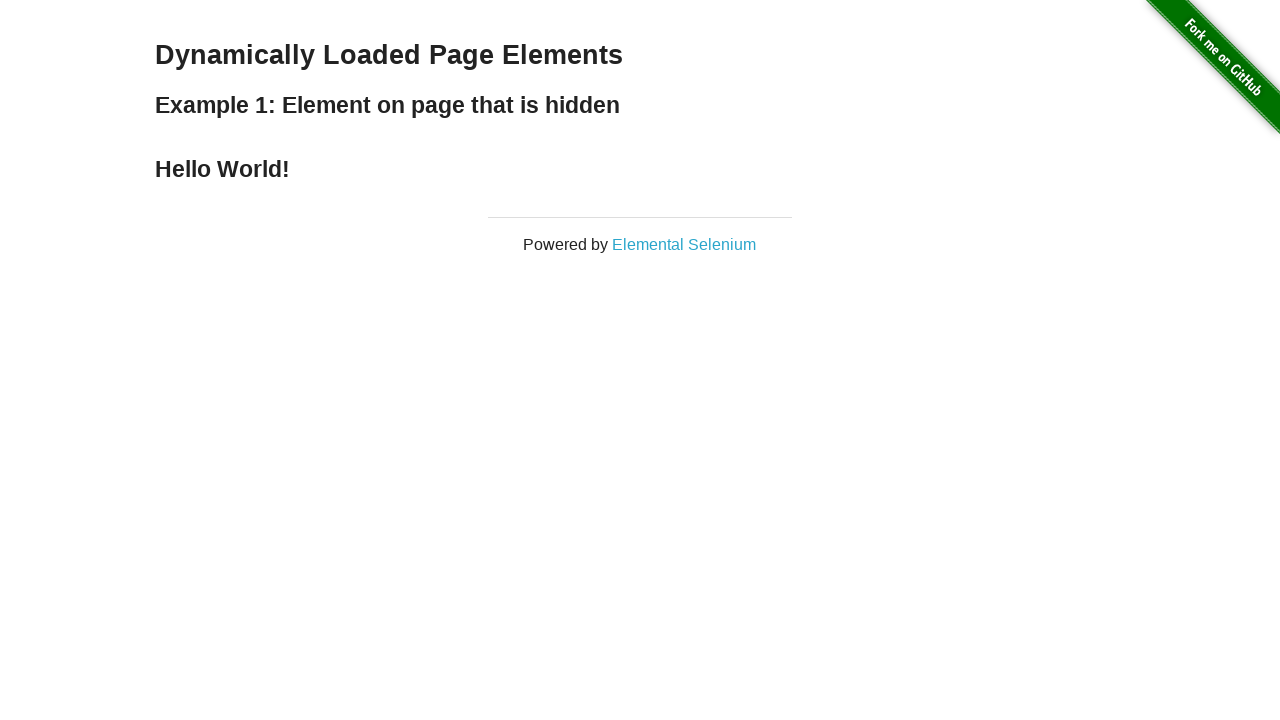

Retrieved loaded text: 'Hello World!'
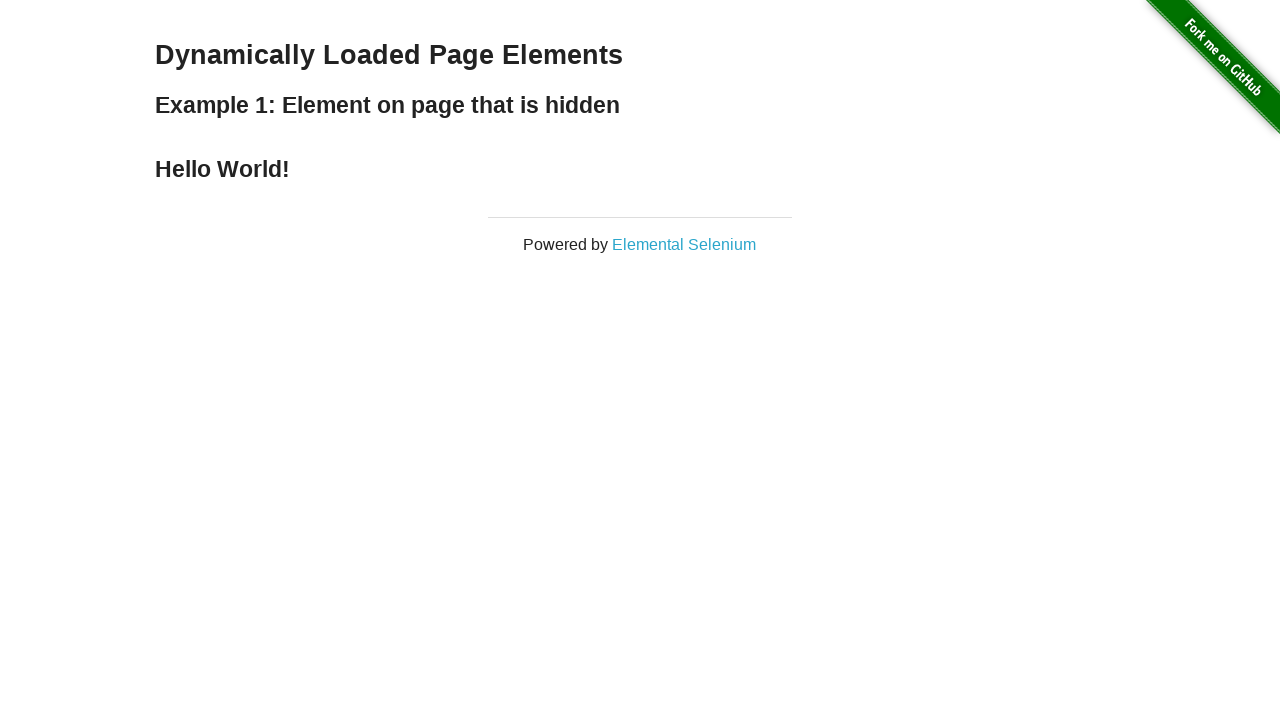

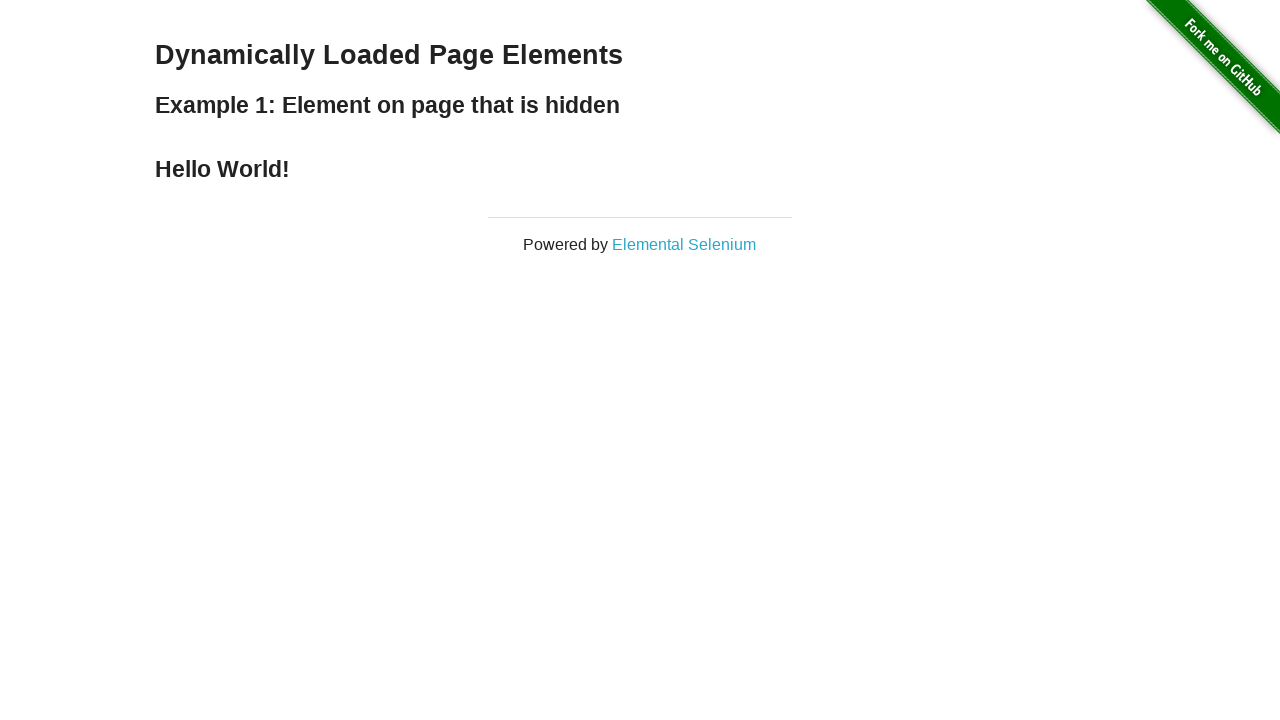